Tests product sorting functionality by selecting different sort options and verifying the order of products

Starting URL: https://www.saucedemo.com/inventory.html

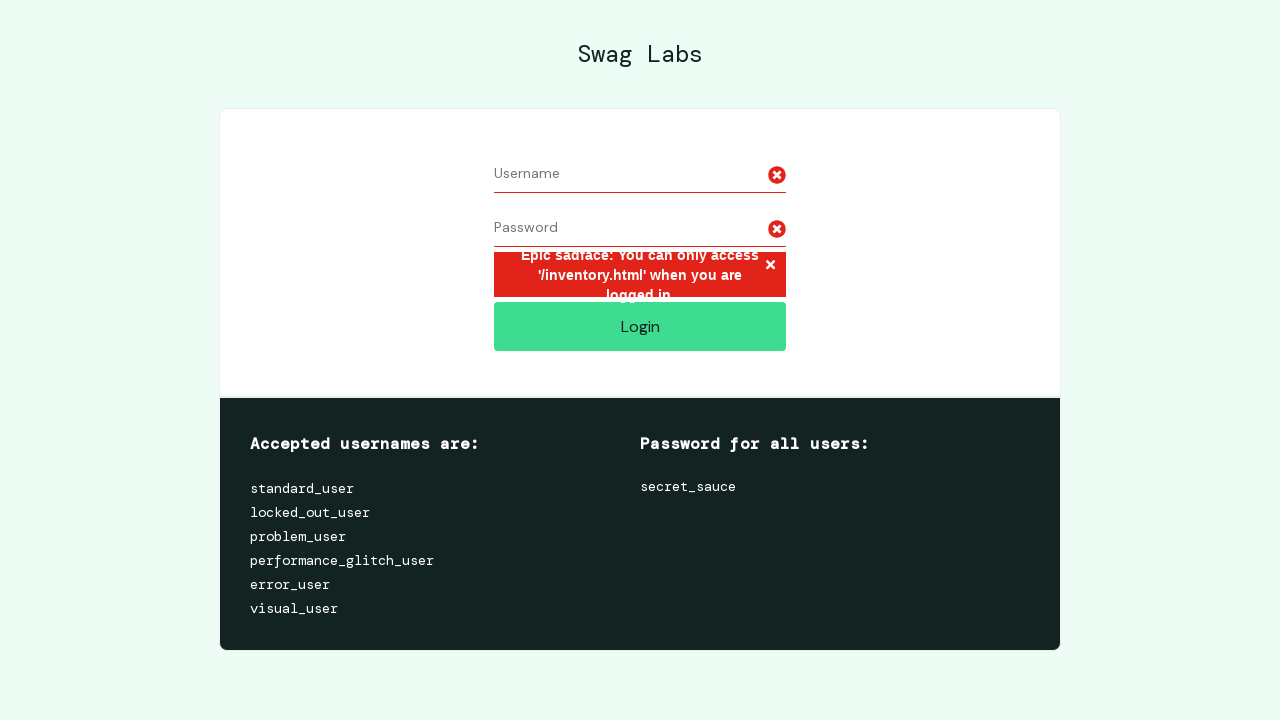

Filled username field with 'standard_user' on #user-name
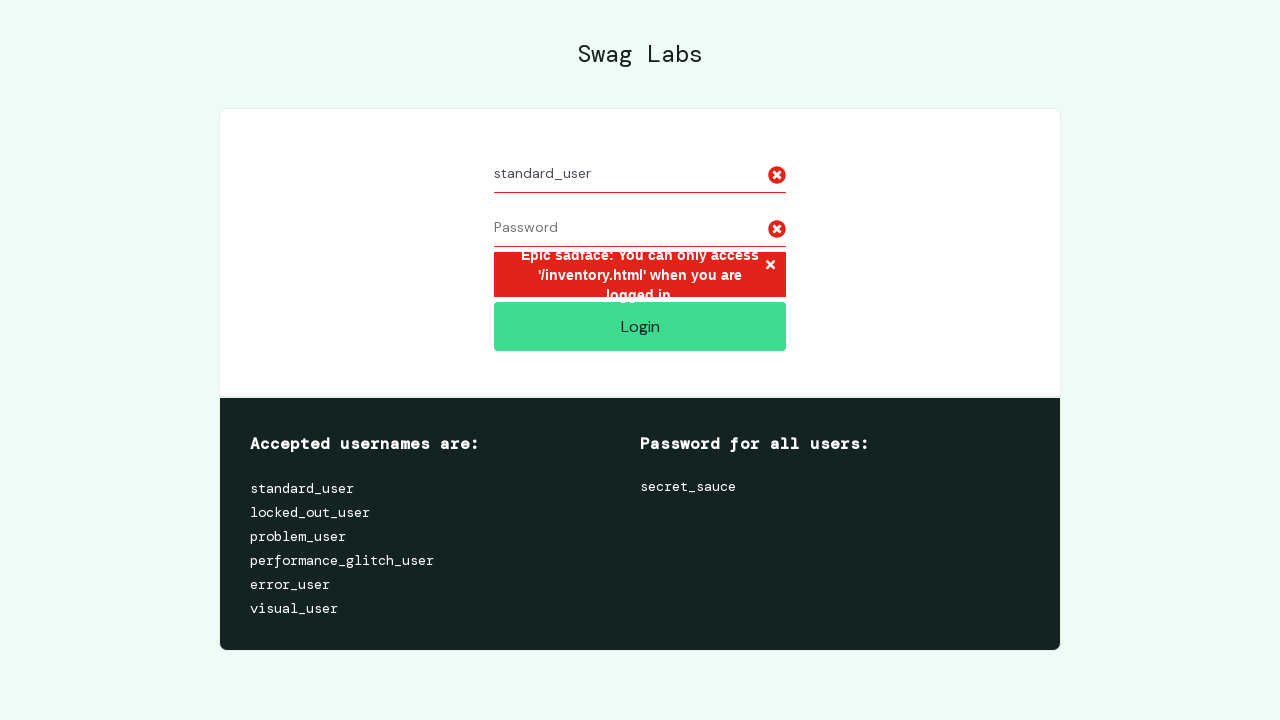

Filled password field with 'secret_sauce' on #password
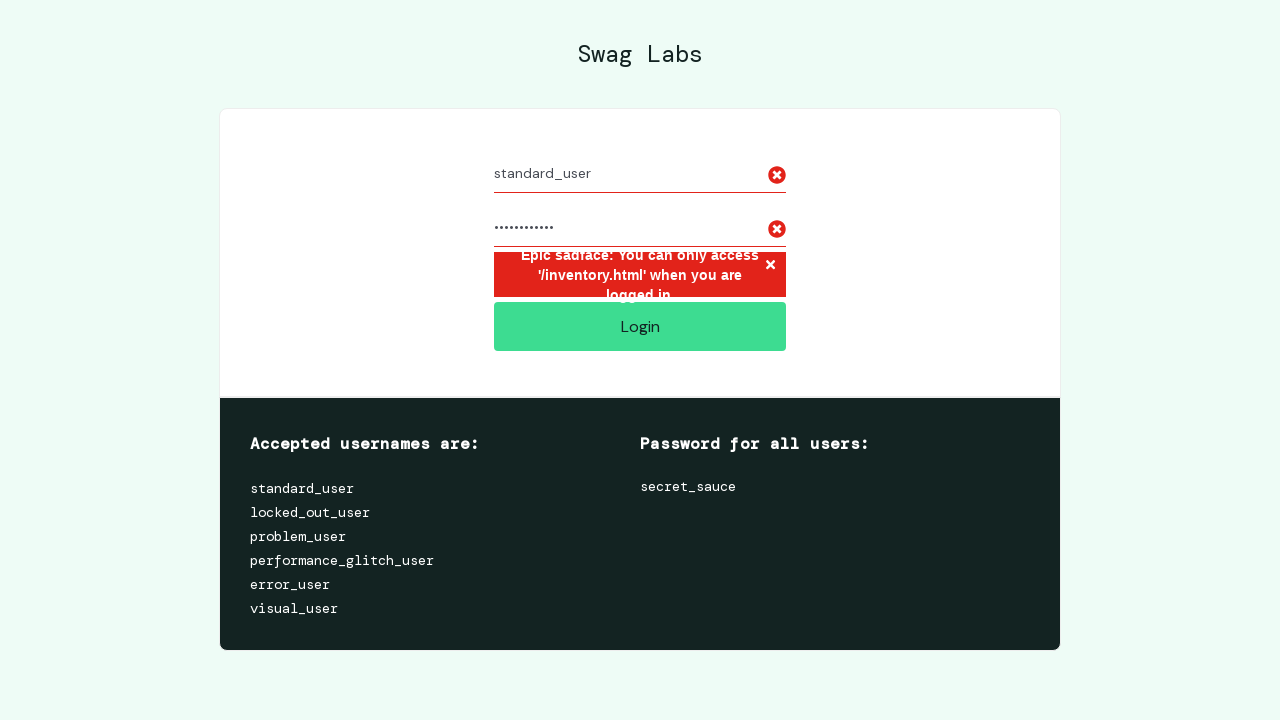

Clicked login button to authenticate at (640, 326) on #login-button
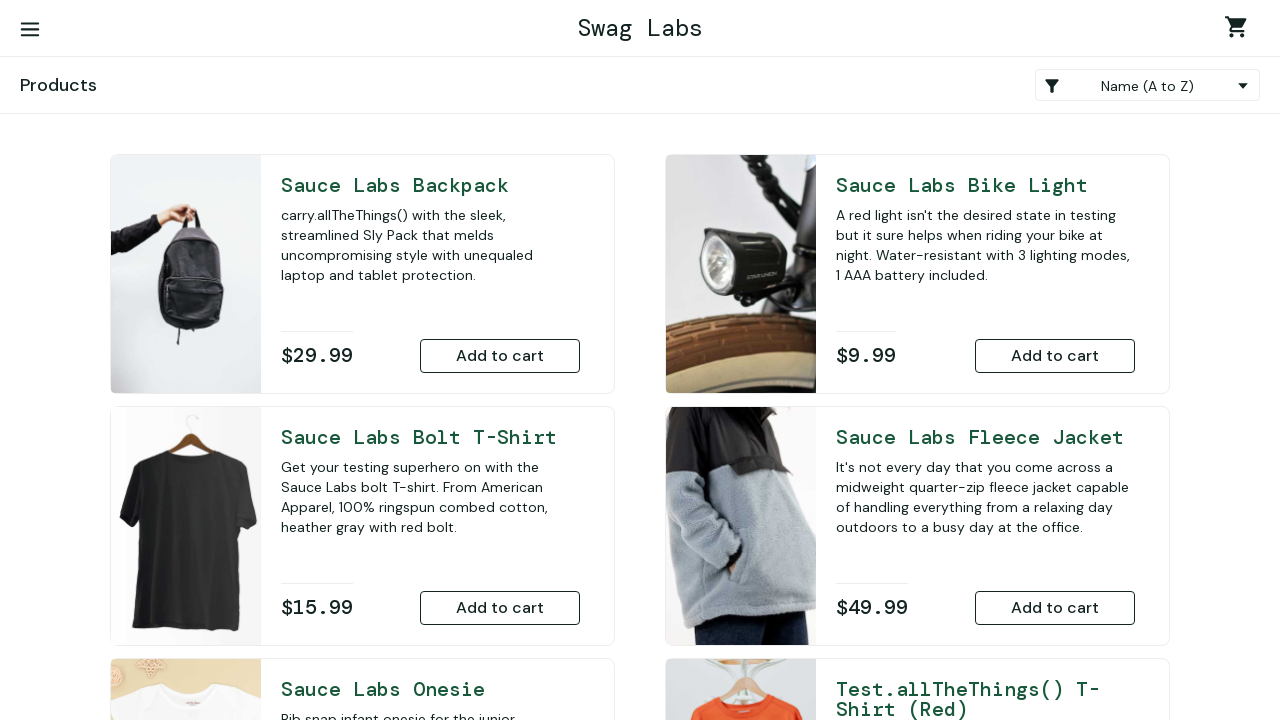

Selected sort option 'Price (low to high)' from dropdown on .product_sort_container
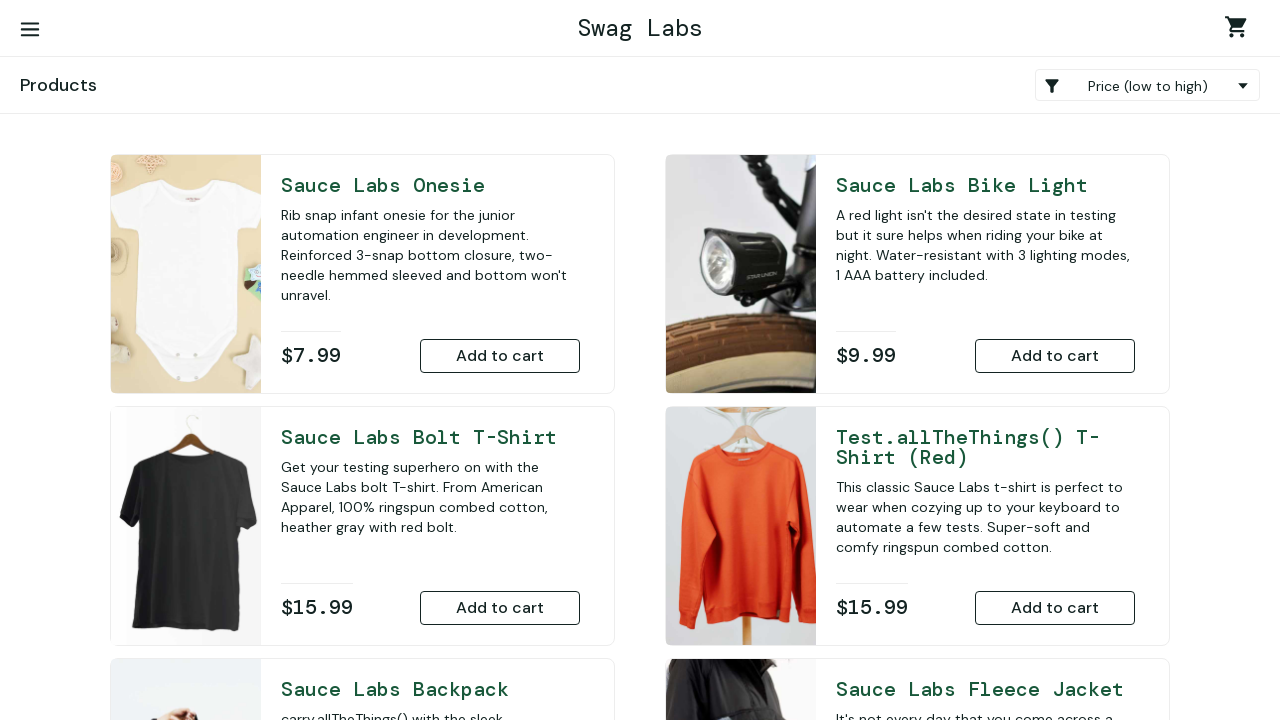

Waited for inventory items to load after sorting
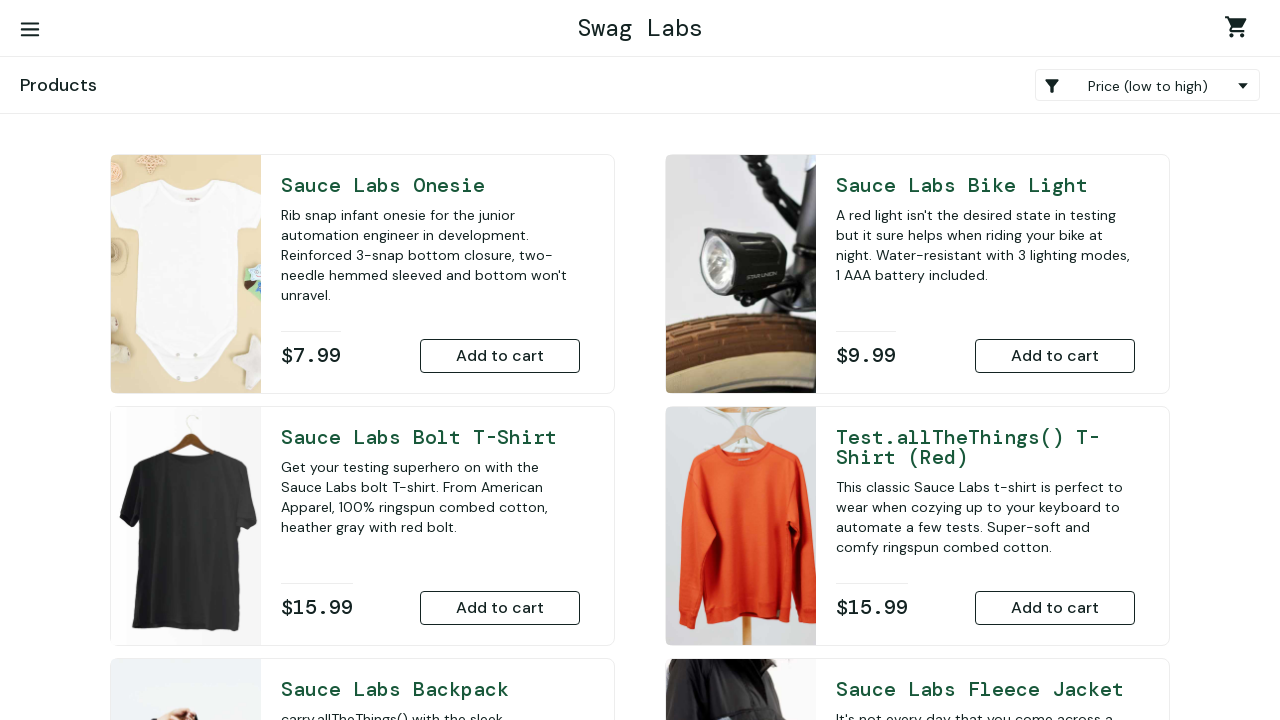

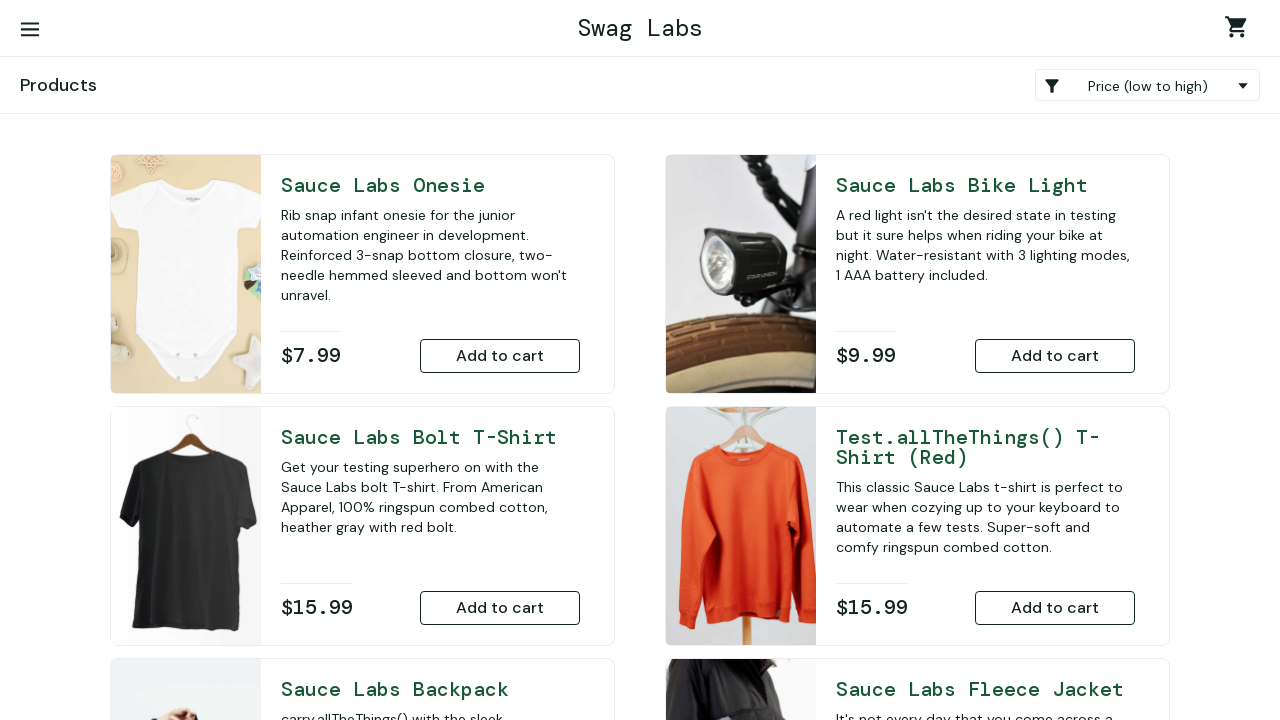